Navigates to a file upload demo page and verifies the full page content is loaded

Starting URL: https://davidwalsh.name/demo/multiple-file-upload.php

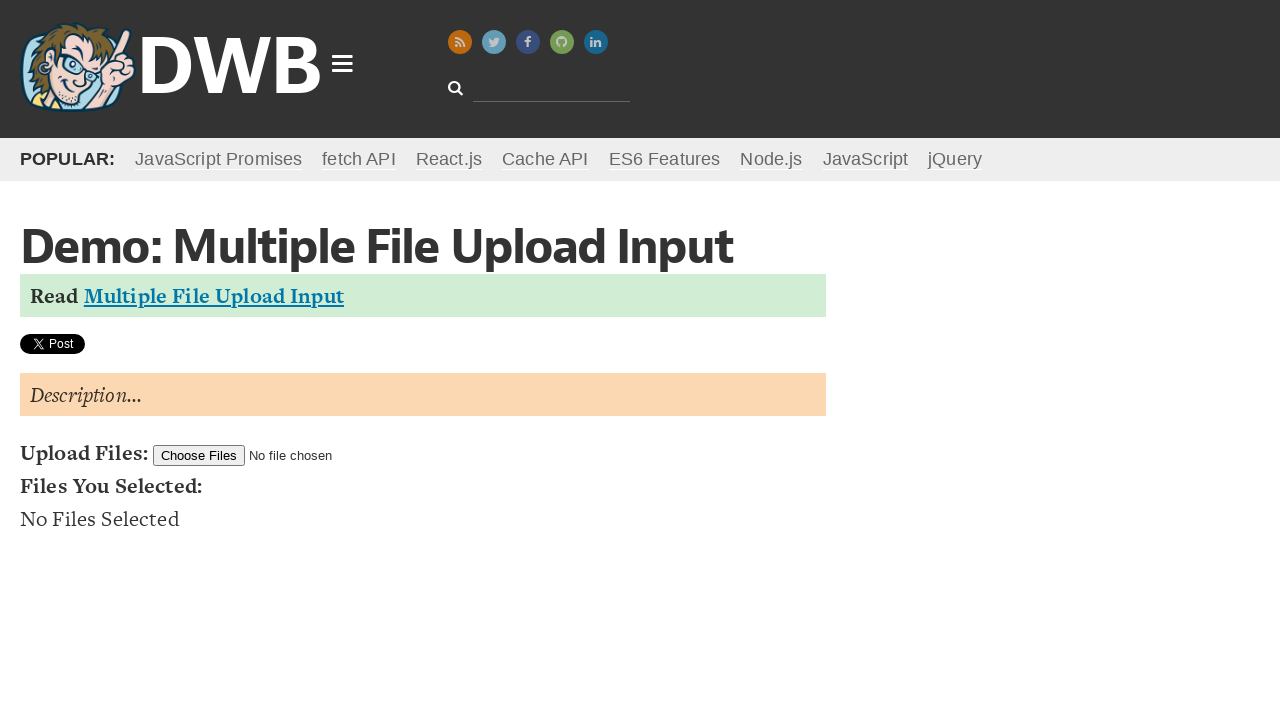

Navigated to file upload demo page
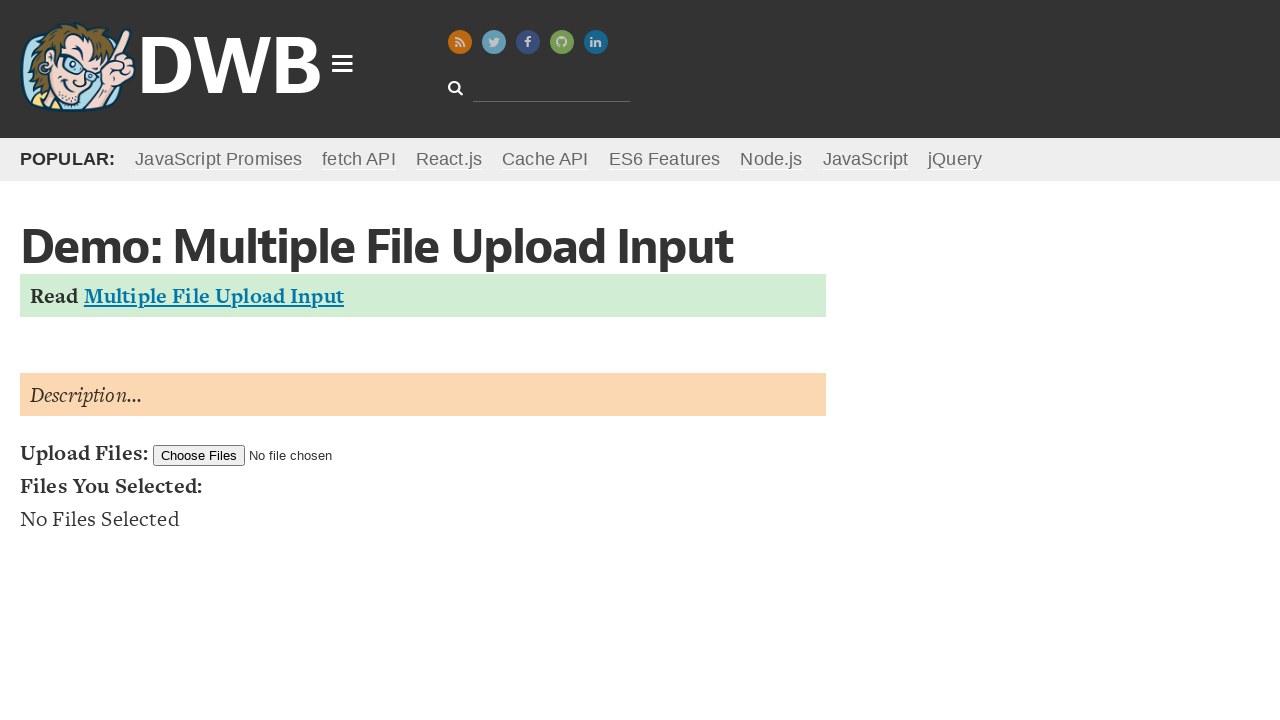

Page fully loaded with network idle
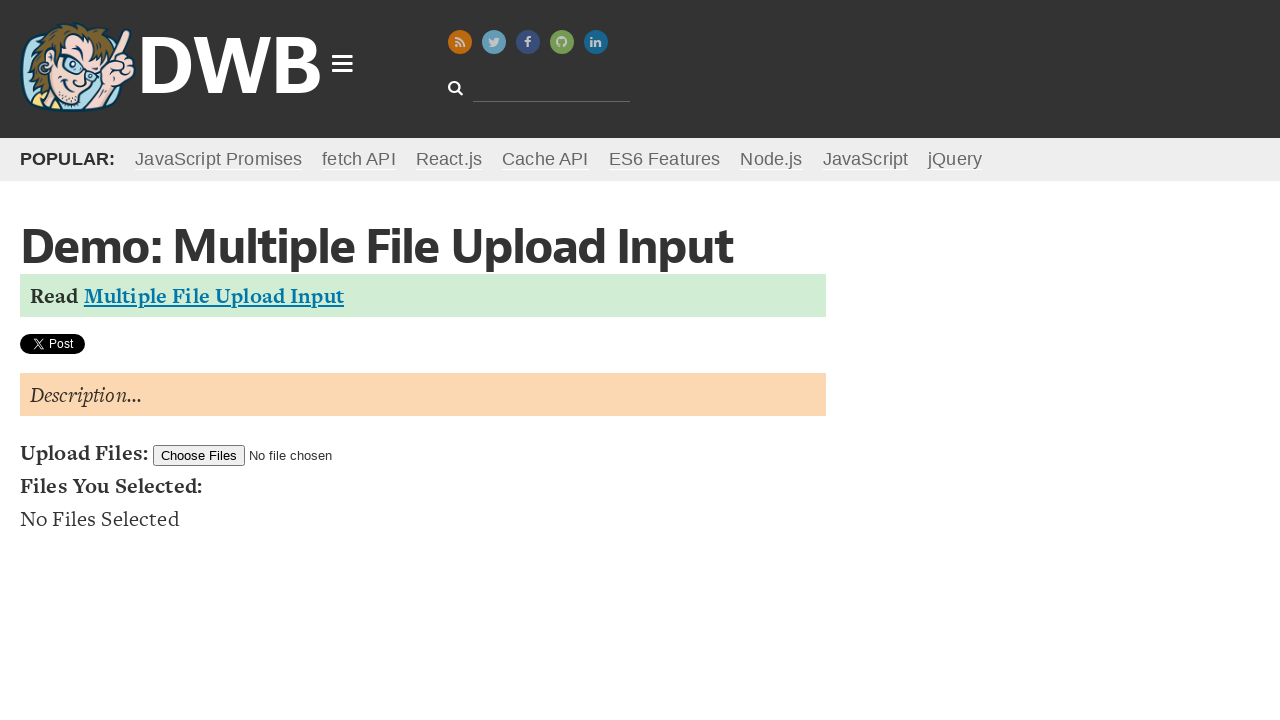

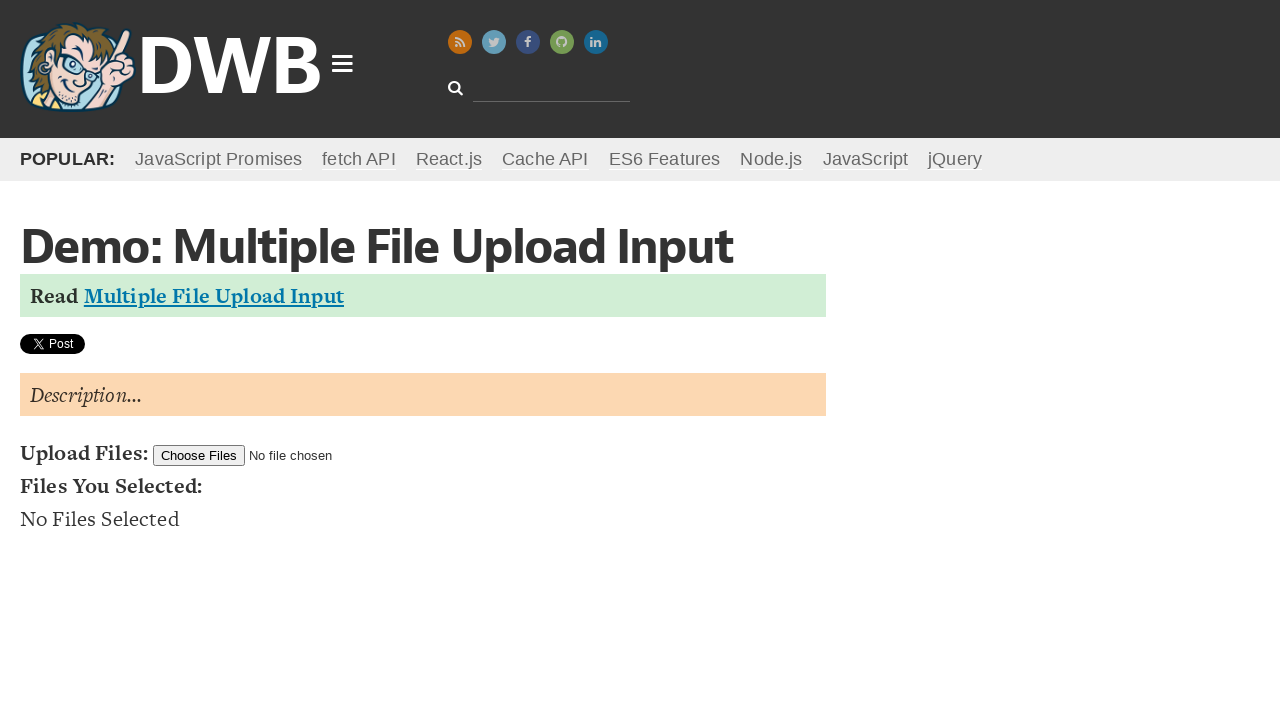